Tests various CSS selector techniques by filling multiple form fields on a practice page, demonstrating different CSS selector syntaxes including ID, class, attribute, contains, starts-with, and ends-with selectors.

Starting URL: https://syntaxprojects.com/cssSelector.php

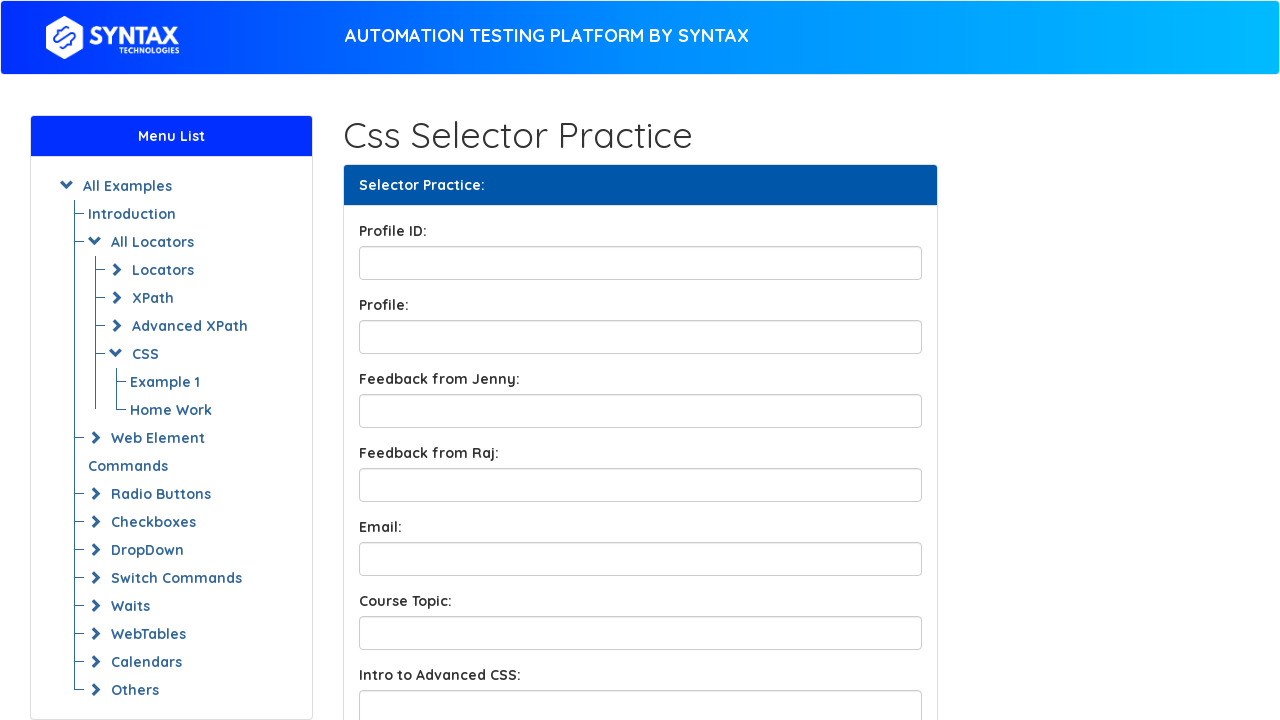

Filled profileID field using attribute selector on input[id='profileID']
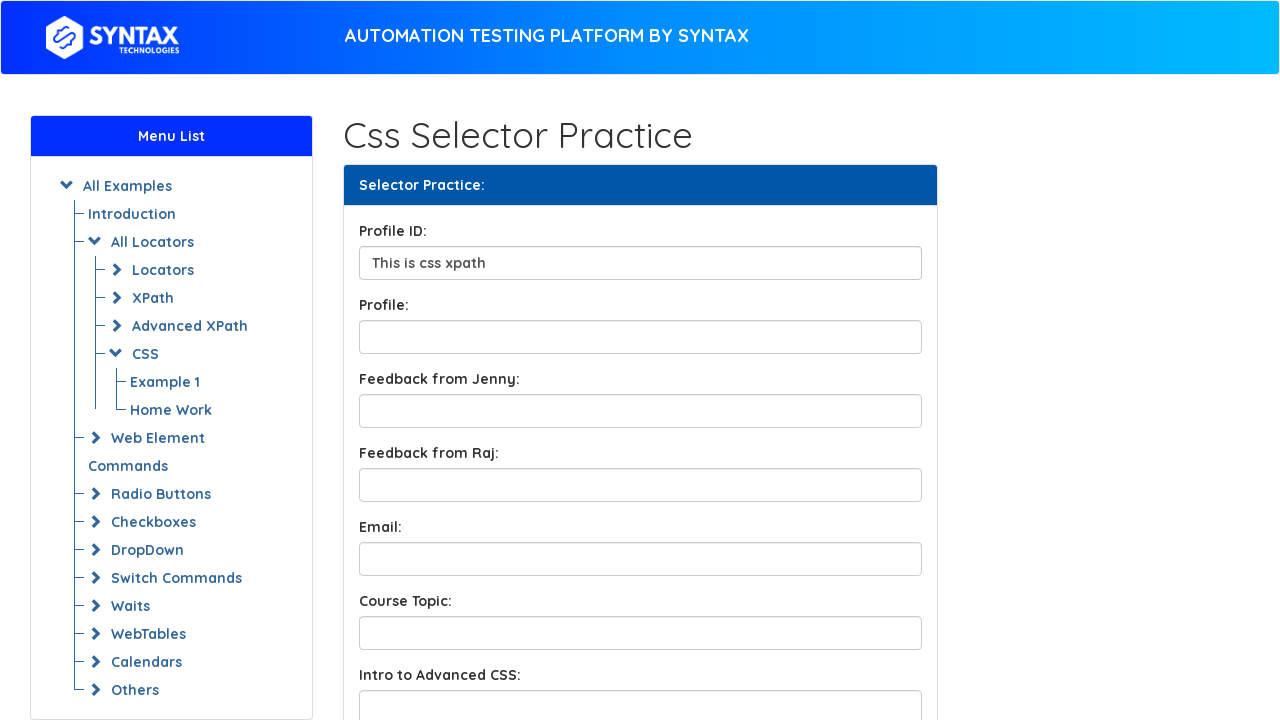

Filled profileBox field using ID shortcut selector on input#profileBox
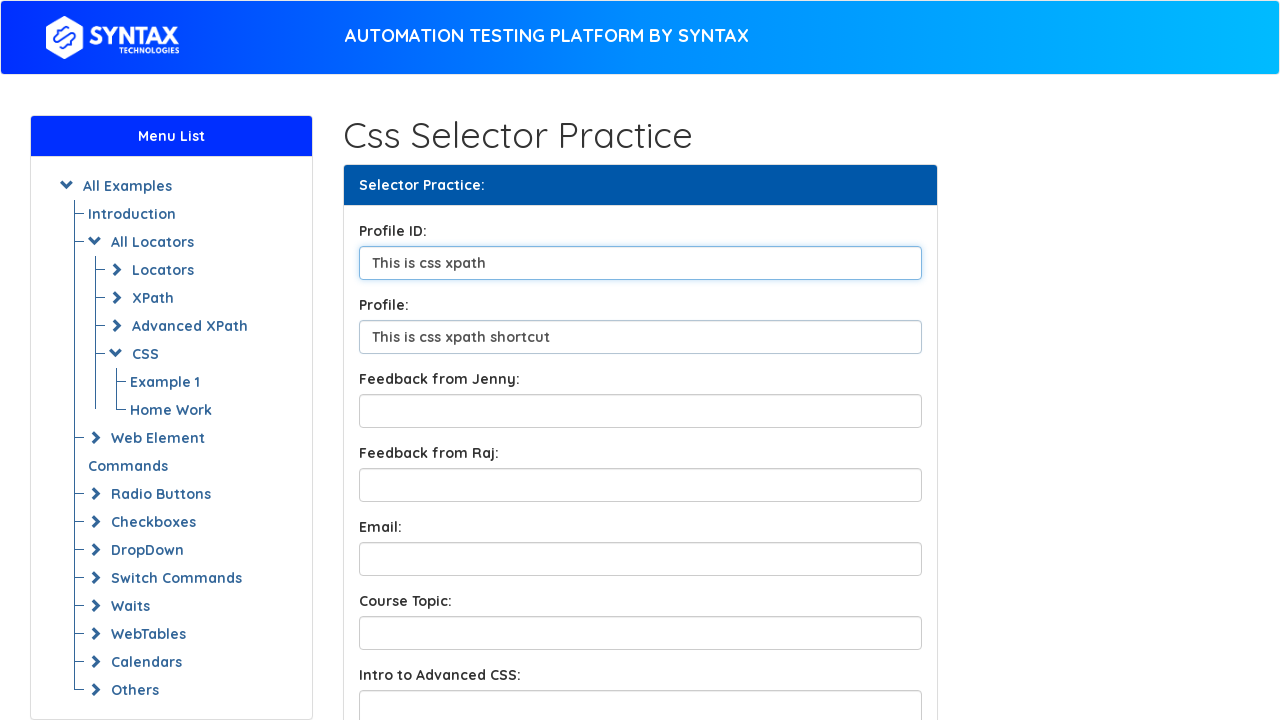

Filled first feedback field using class selector on input.form-control.feedbackBox1
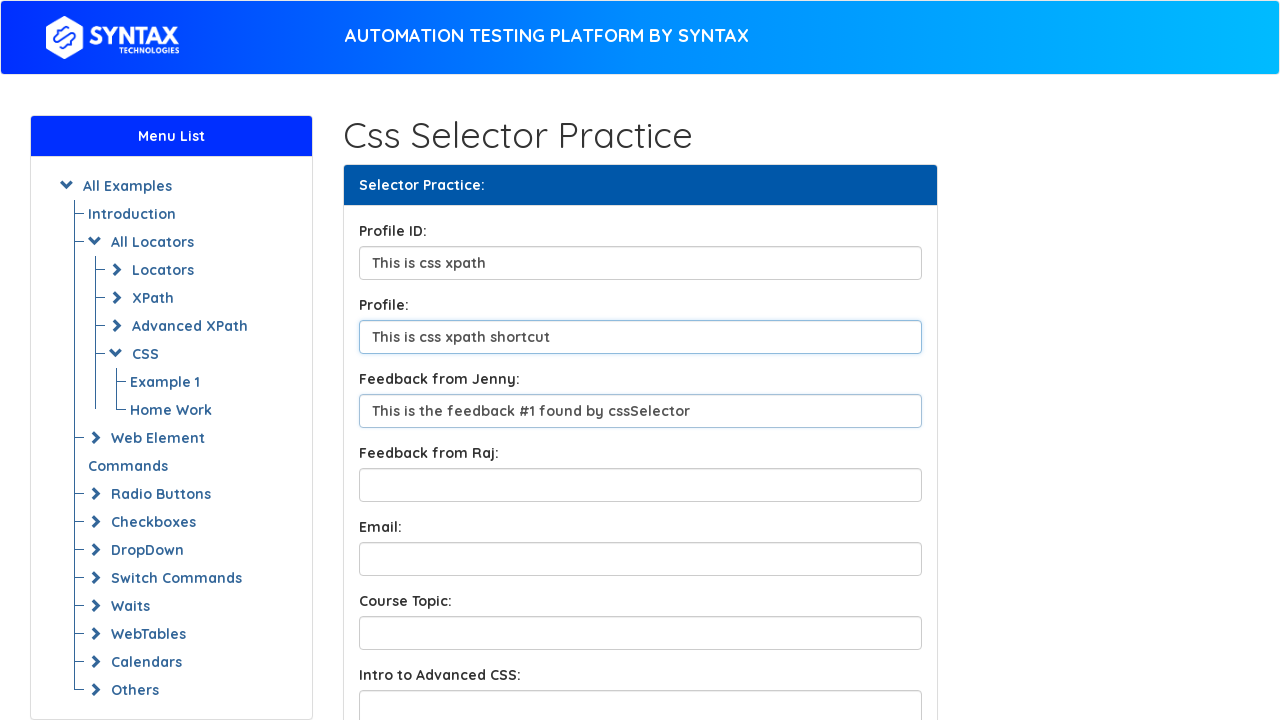

Filled second feedback field using class selector on input.form-control.feedbackBox2
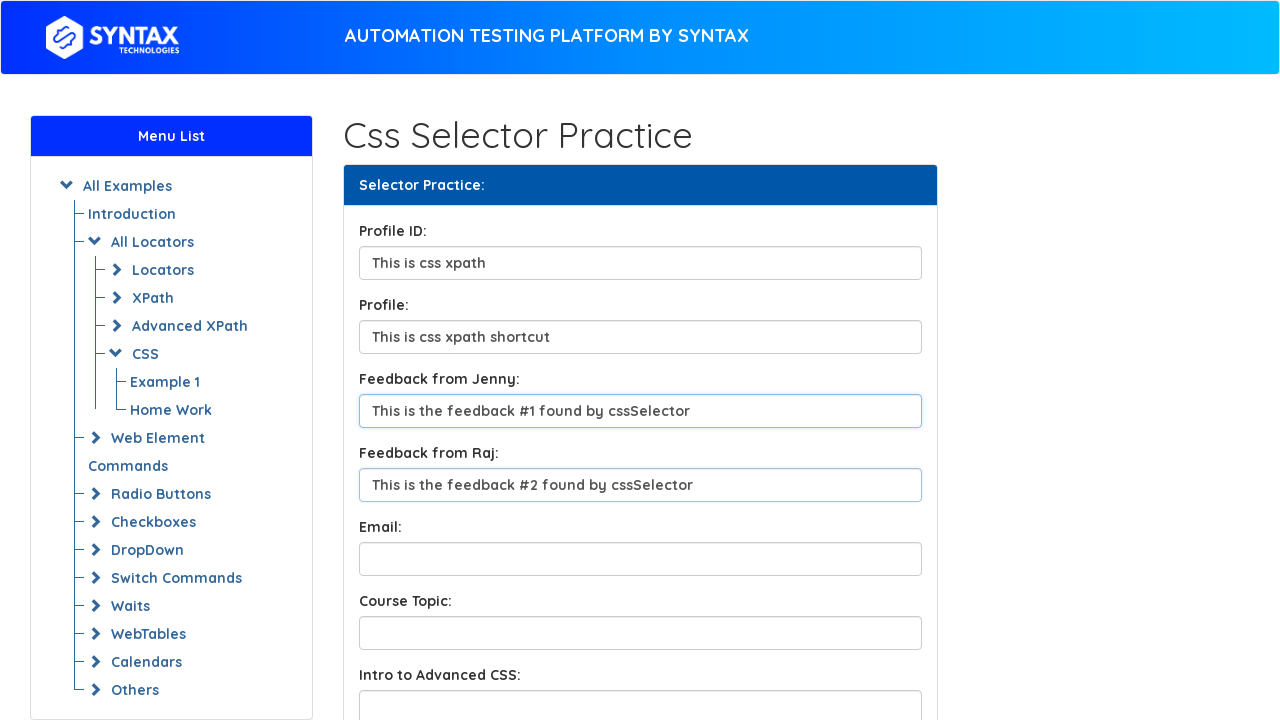

Filled email field using name attribute selector on input[name='email']
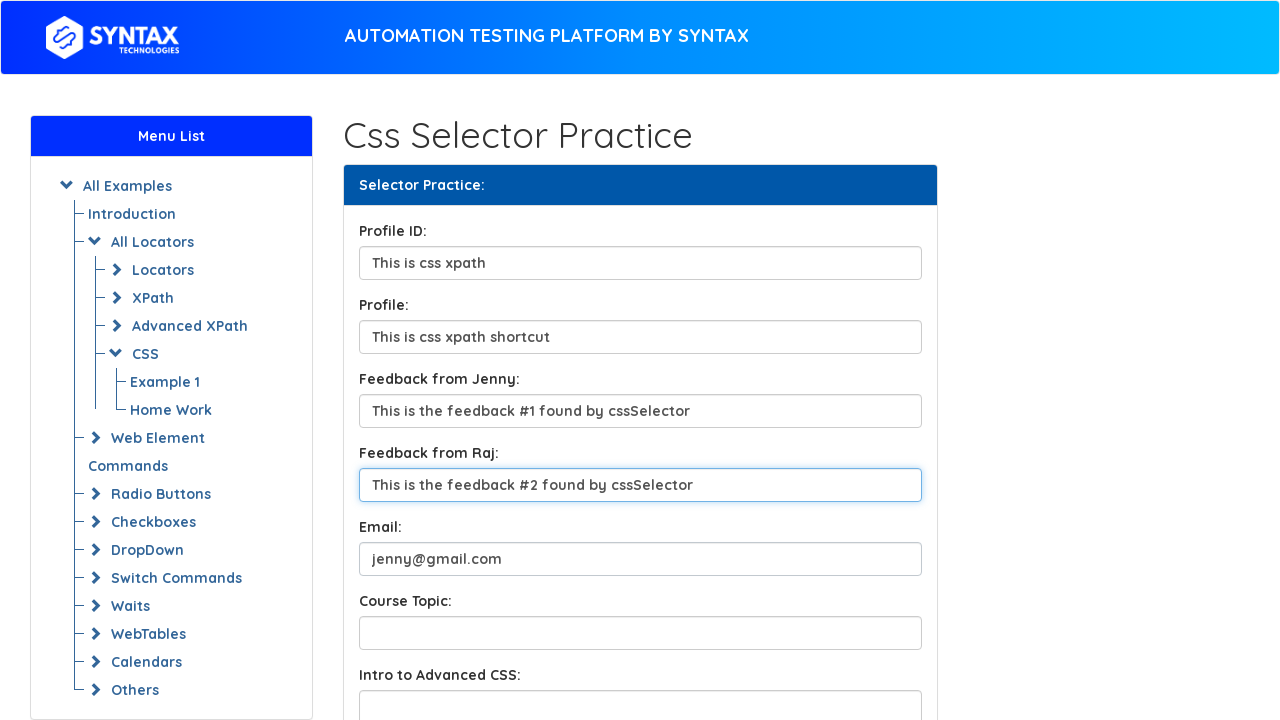

Filled course topic field using contains selector on input[name*='contentInput']
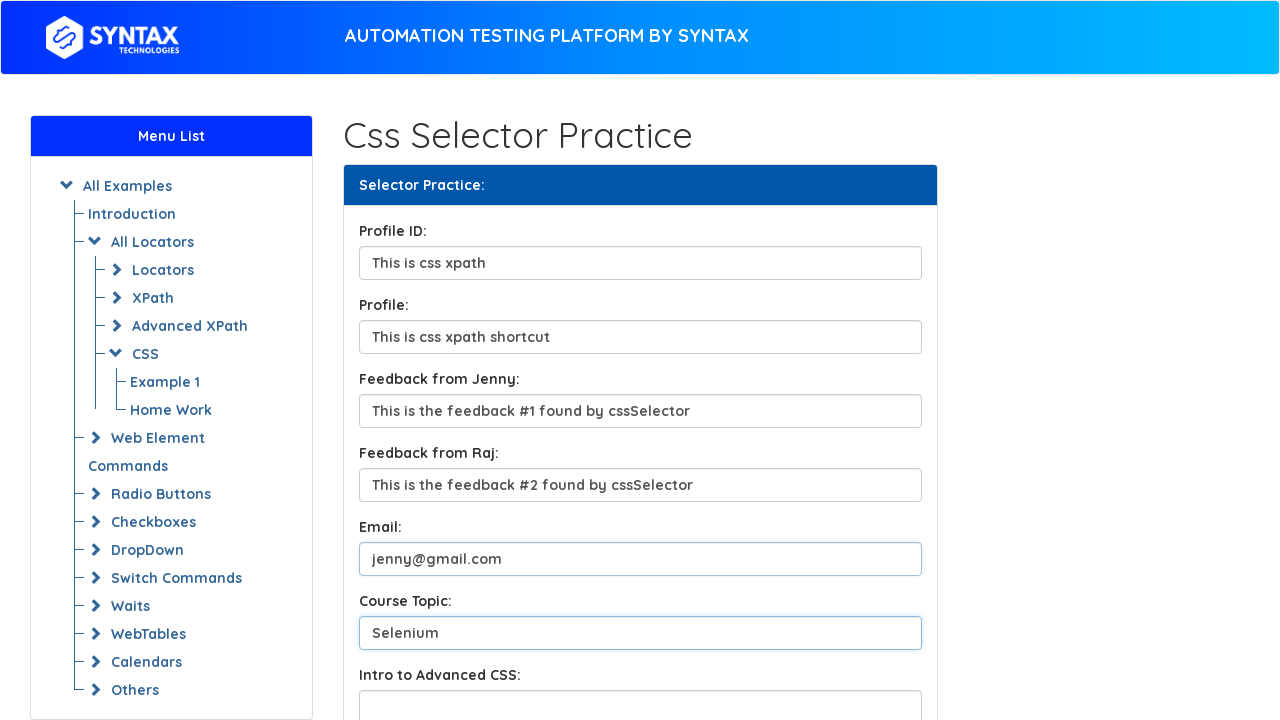

Filled intro field using starts-with selector on input[name^='IntroInput']
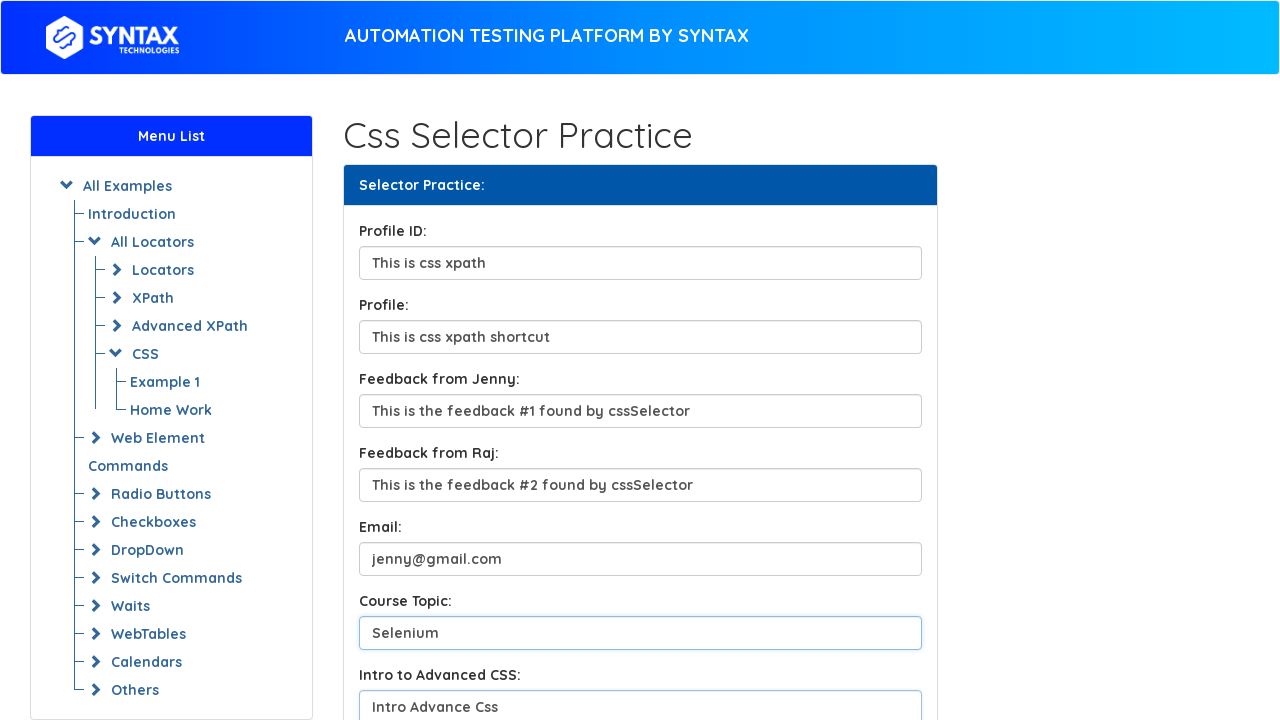

Filled conclusion field using ends-with selector on input[name$='Input']
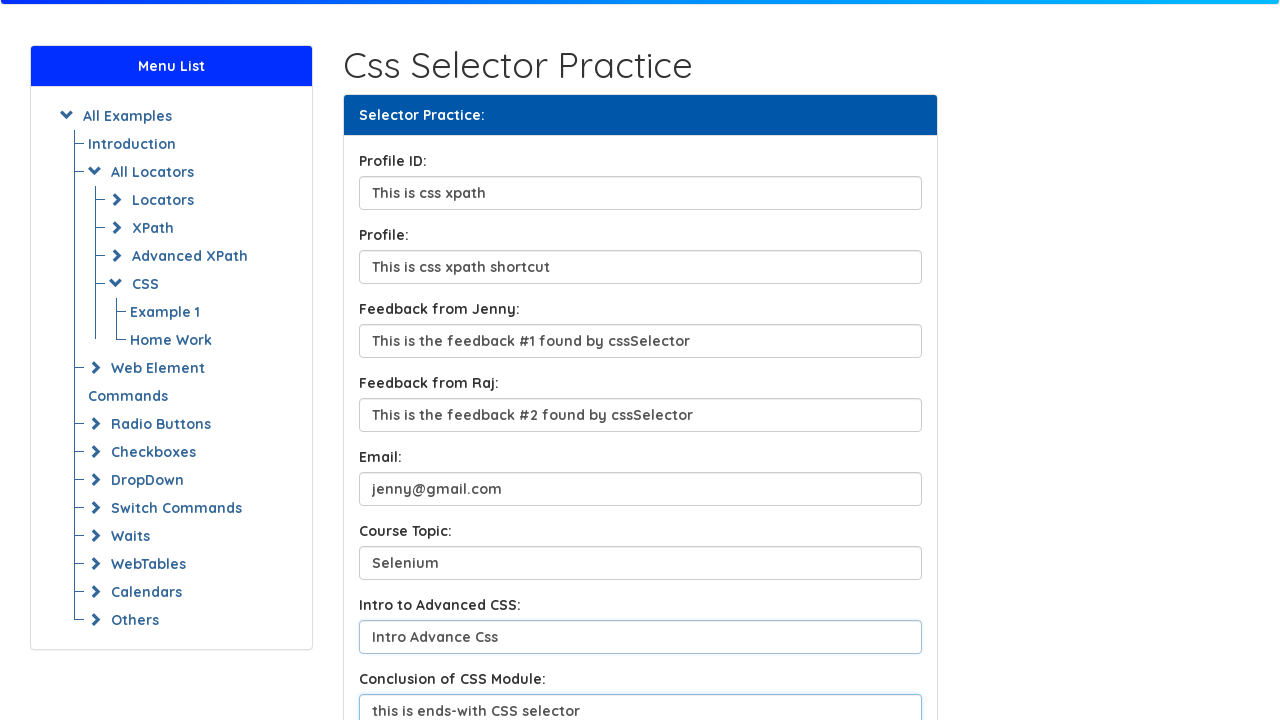

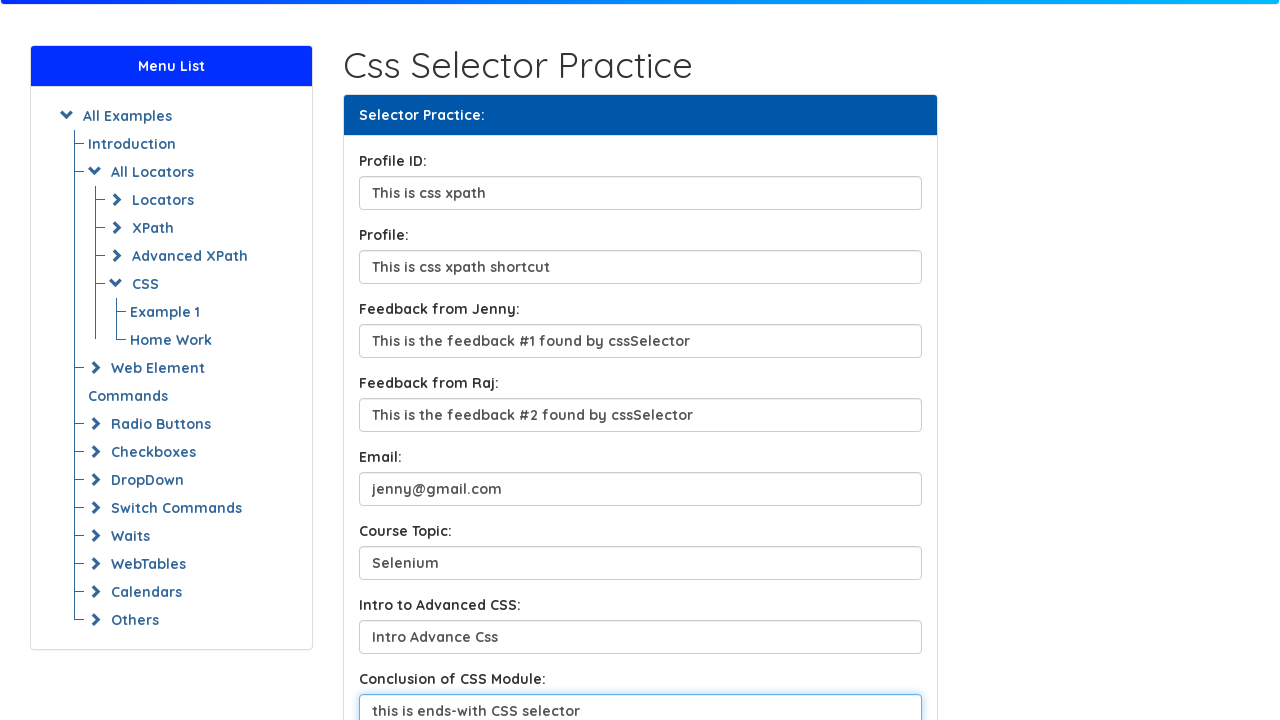